Tests hover functionality by hovering over an avatar image and clicking on the revealed profile link

Starting URL: http://the-internet.herokuapp.com/

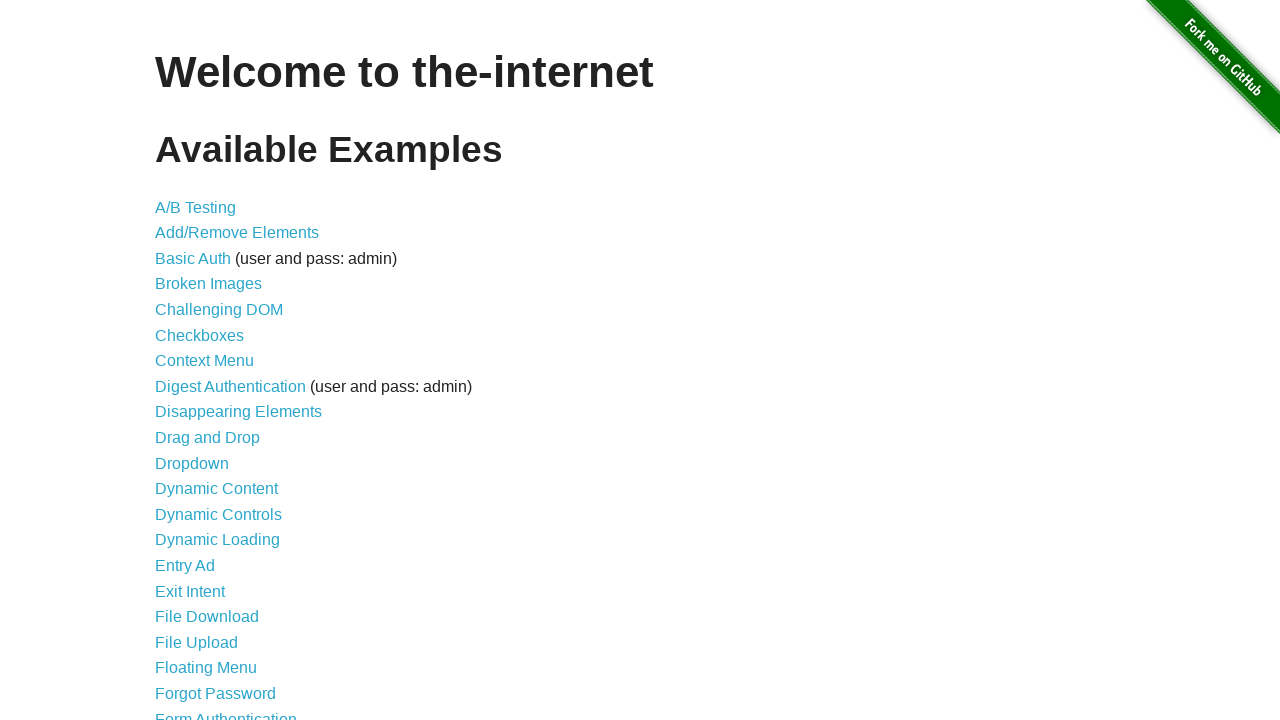

Clicked on Hovers link to navigate to hover test page at (180, 360) on a[href='/hovers']
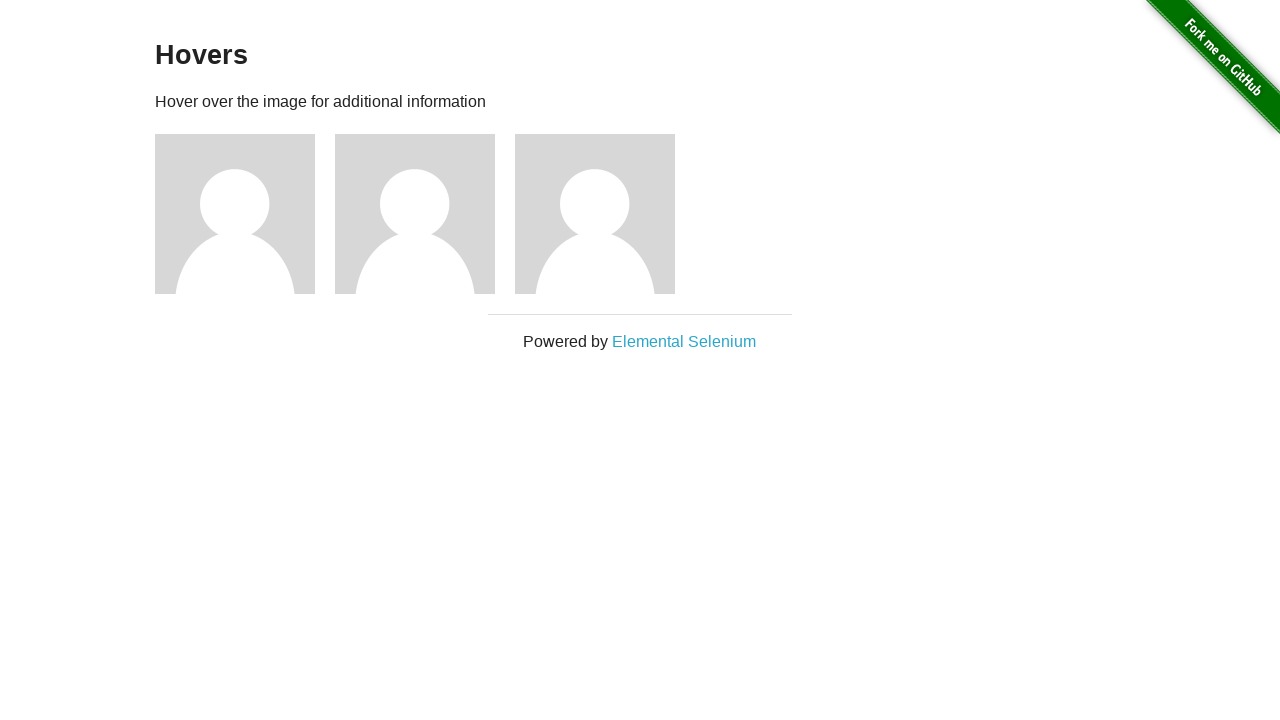

Avatar images loaded and became visible
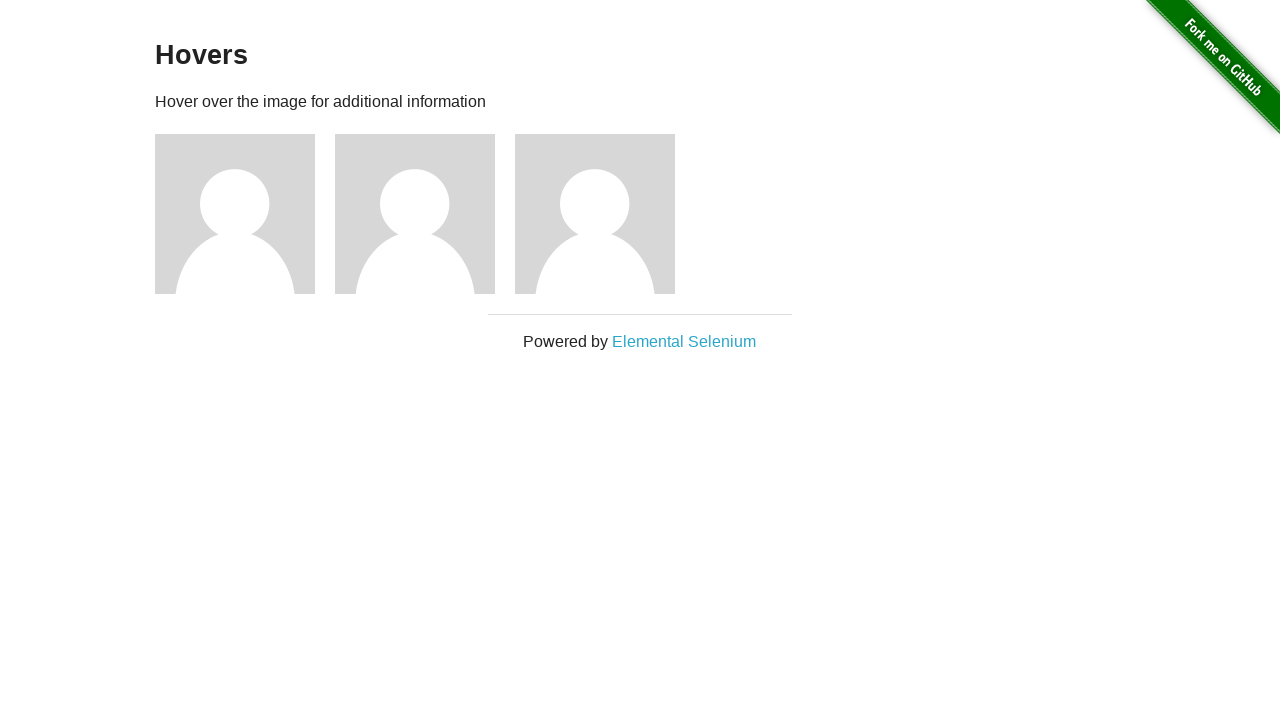

Hovered over the first avatar image to reveal profile link at (235, 214) on img[src='/img/avatar-blank.jpg'] >> nth=0
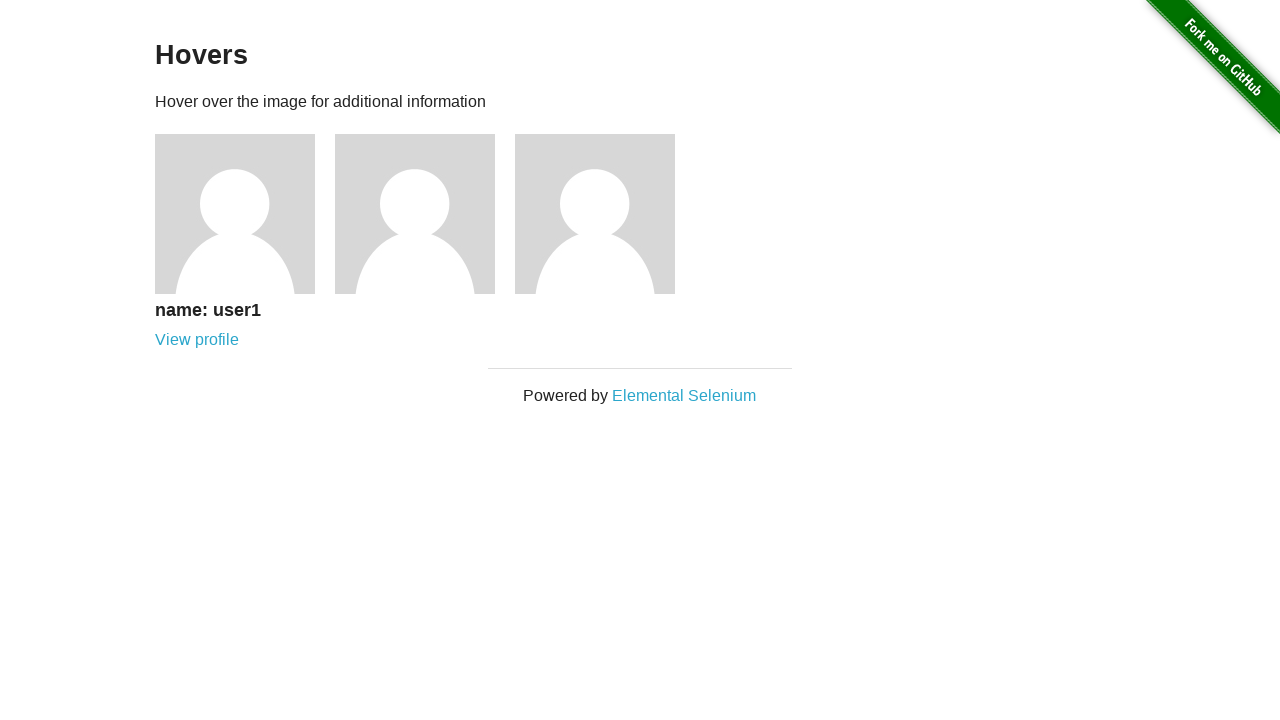

Clicked on the revealed View profile link for user 1 at (197, 340) on a[href='/users/1']
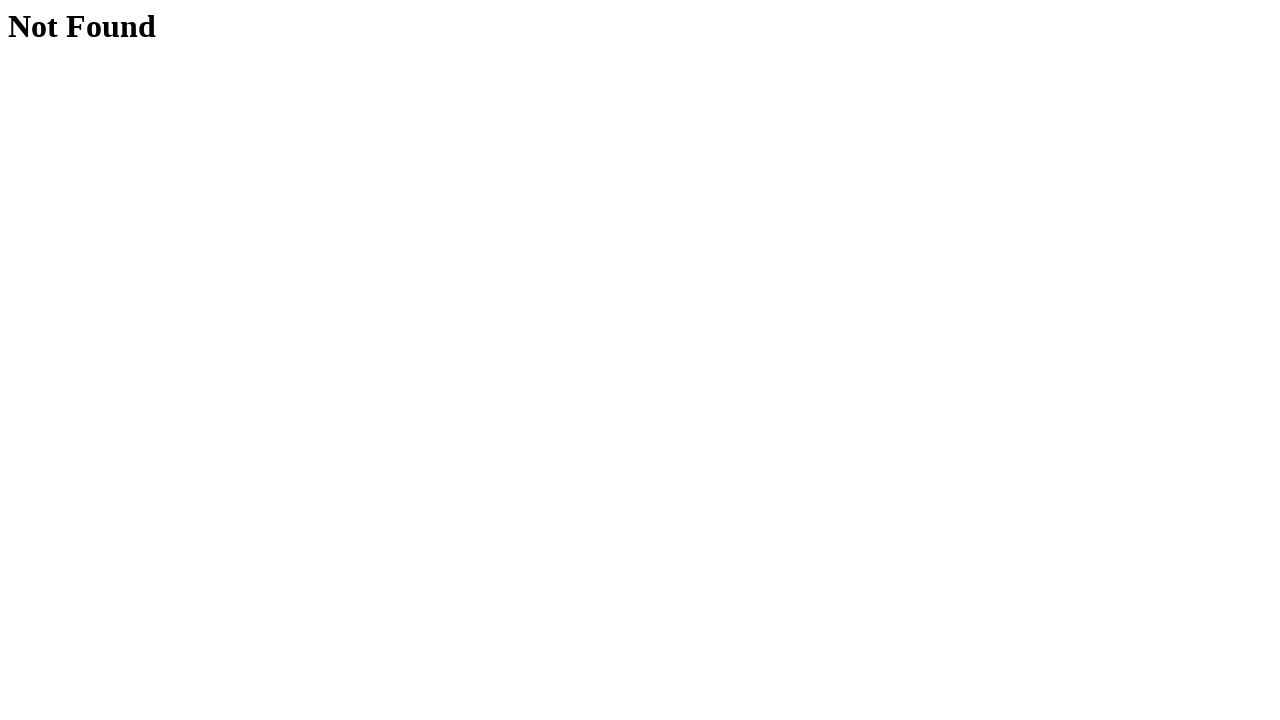

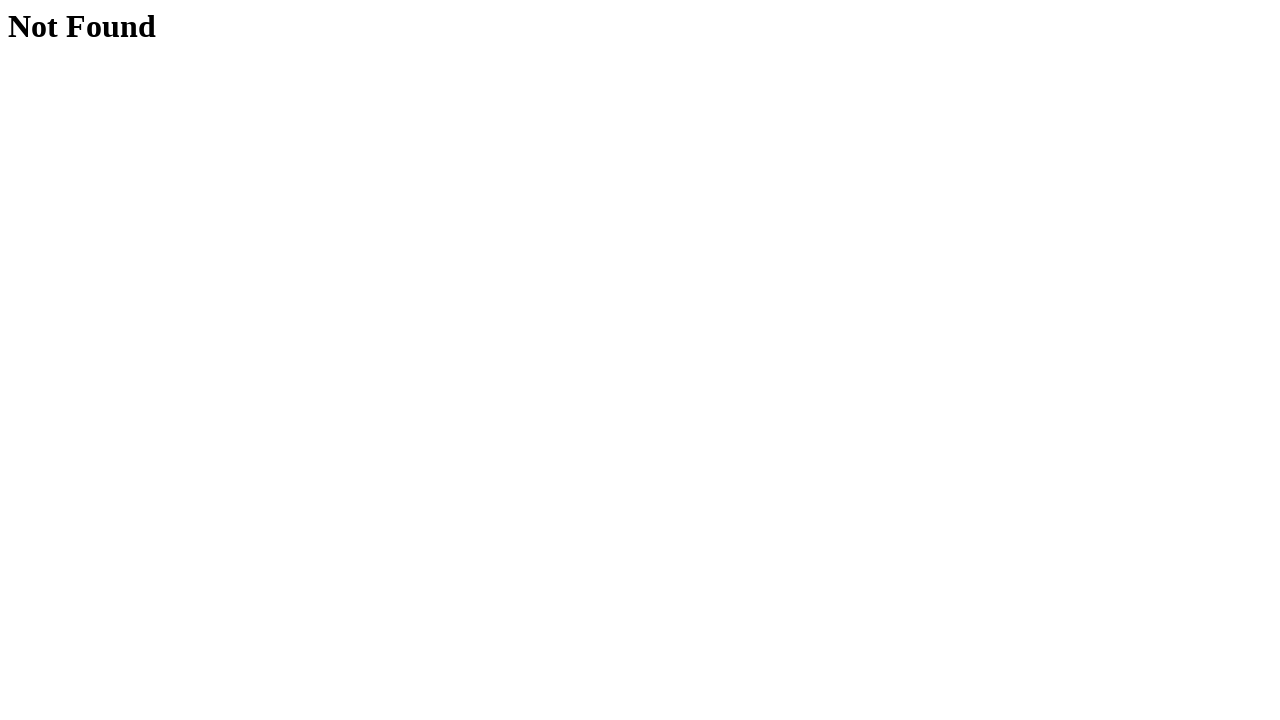